Tests that whitespace is trimmed from edited todo text

Starting URL: https://demo.playwright.dev/todomvc

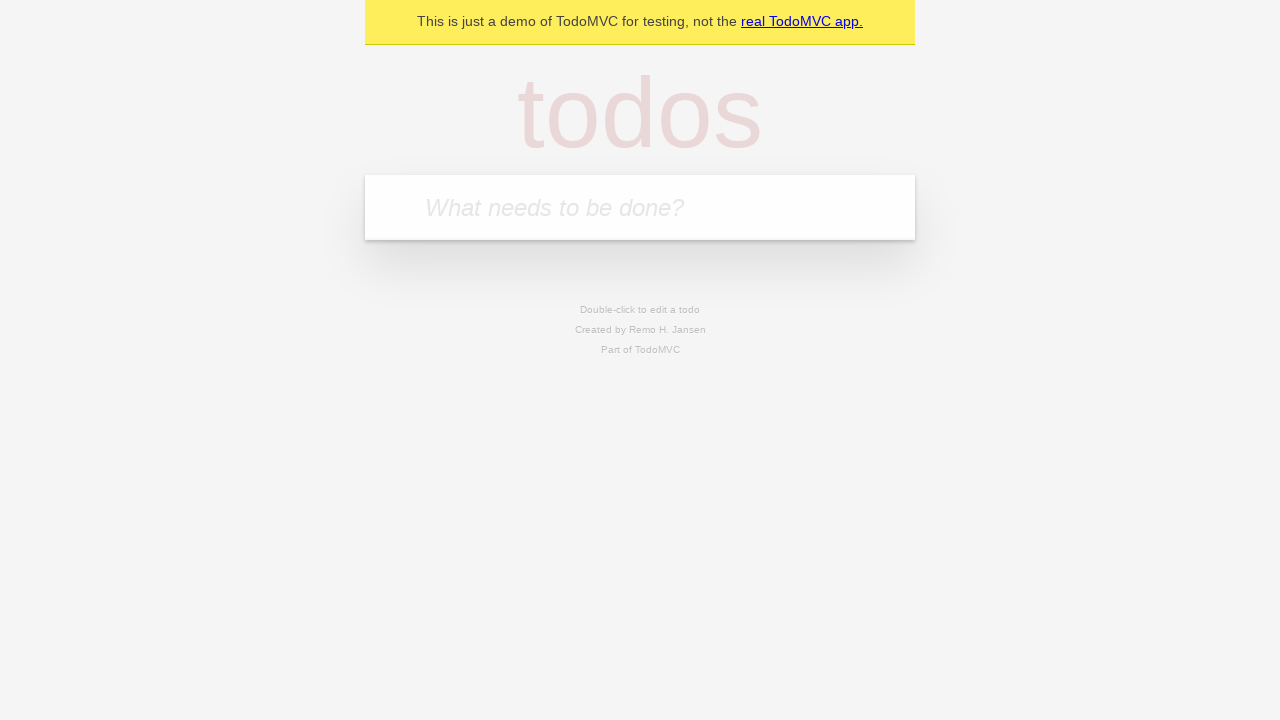

Filled new todo input with 'buy some cheese' on internal:attr=[placeholder="What needs to be done?"i]
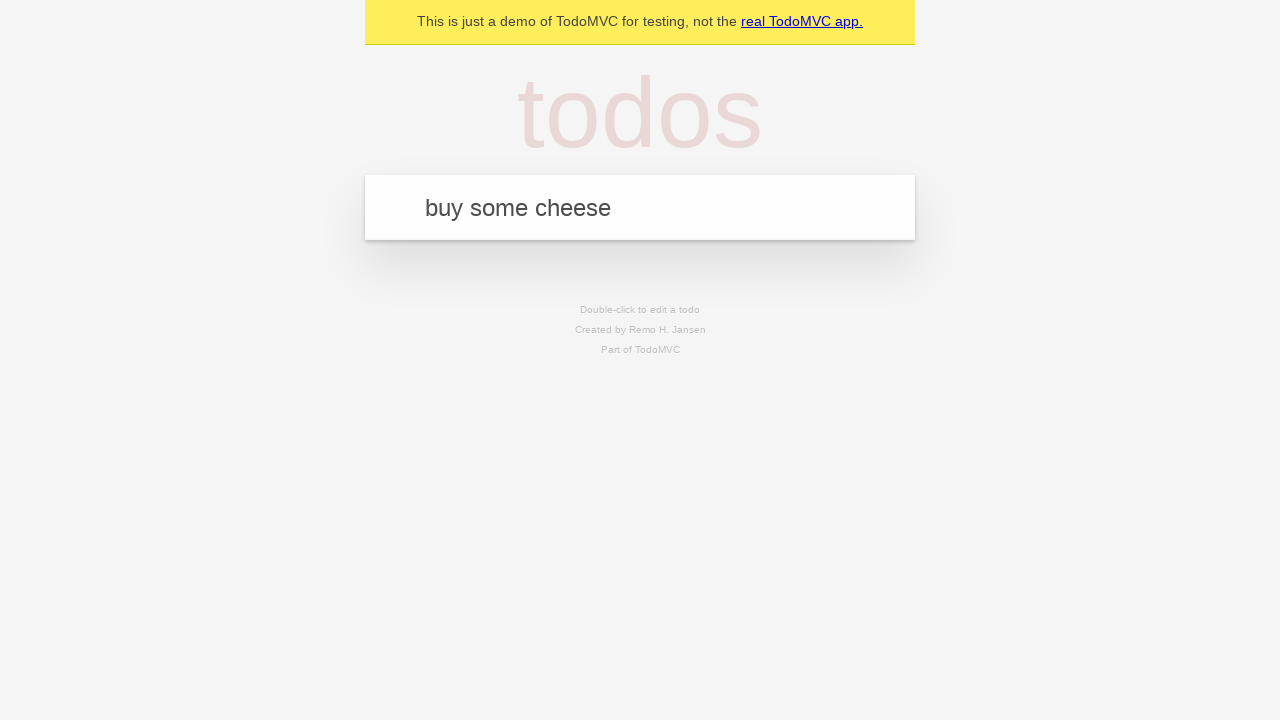

Pressed Enter to create todo 'buy some cheese' on internal:attr=[placeholder="What needs to be done?"i]
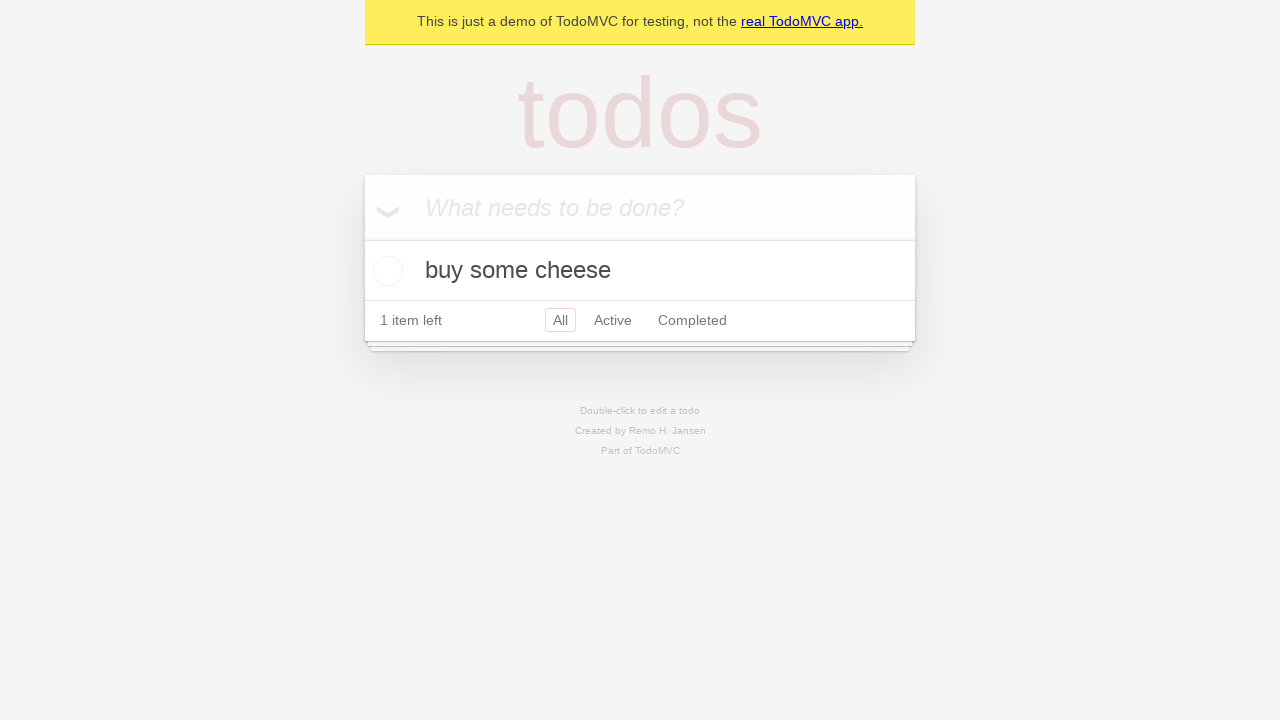

Filled new todo input with 'feed the cat' on internal:attr=[placeholder="What needs to be done?"i]
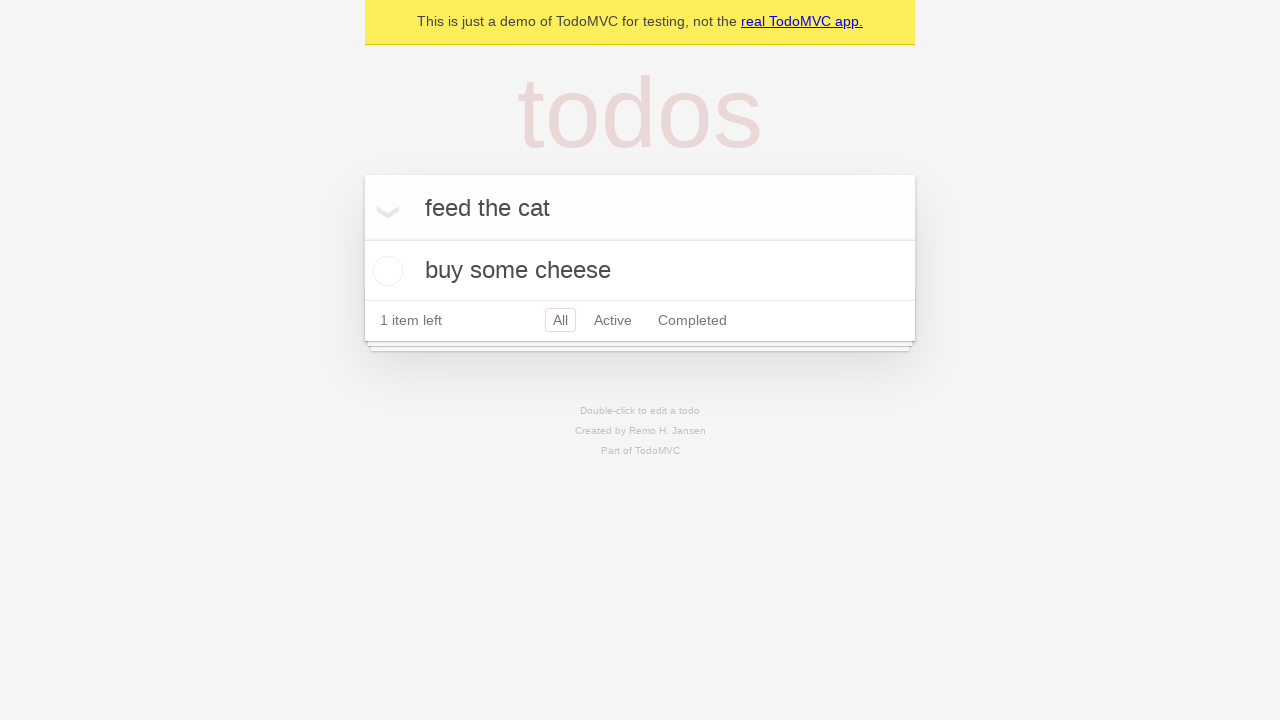

Pressed Enter to create todo 'feed the cat' on internal:attr=[placeholder="What needs to be done?"i]
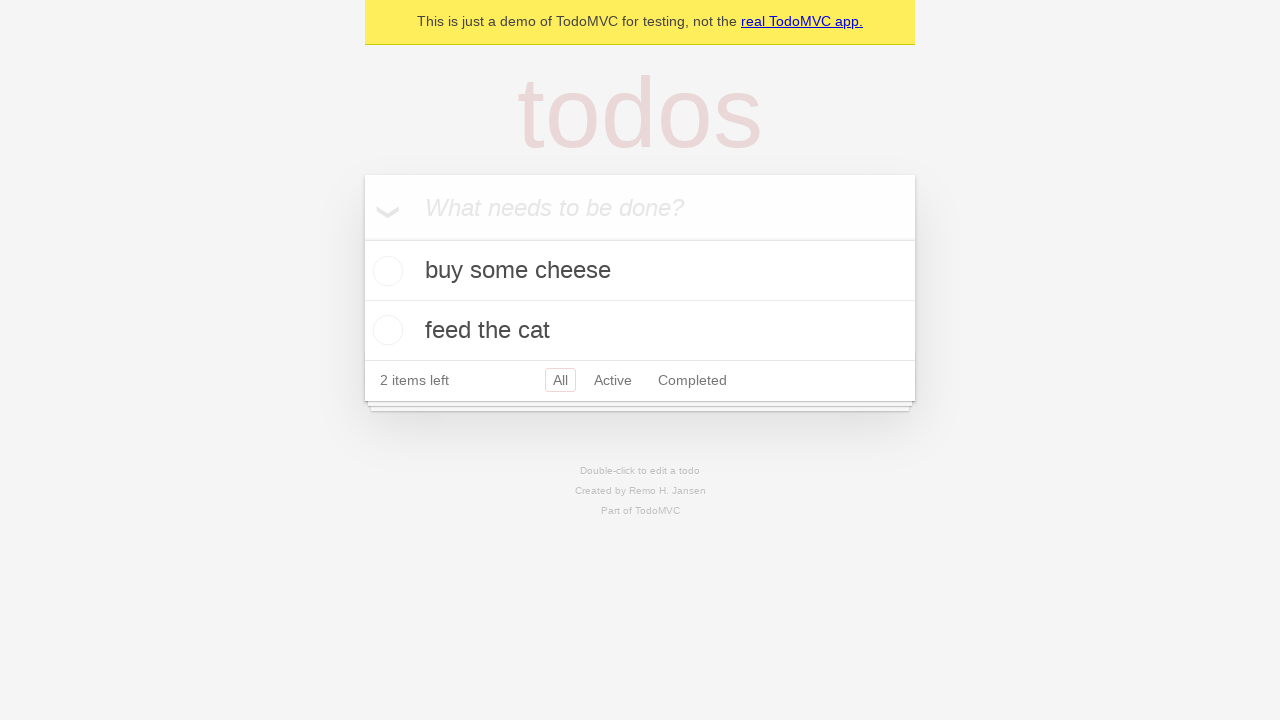

Filled new todo input with 'book a doctors appointment' on internal:attr=[placeholder="What needs to be done?"i]
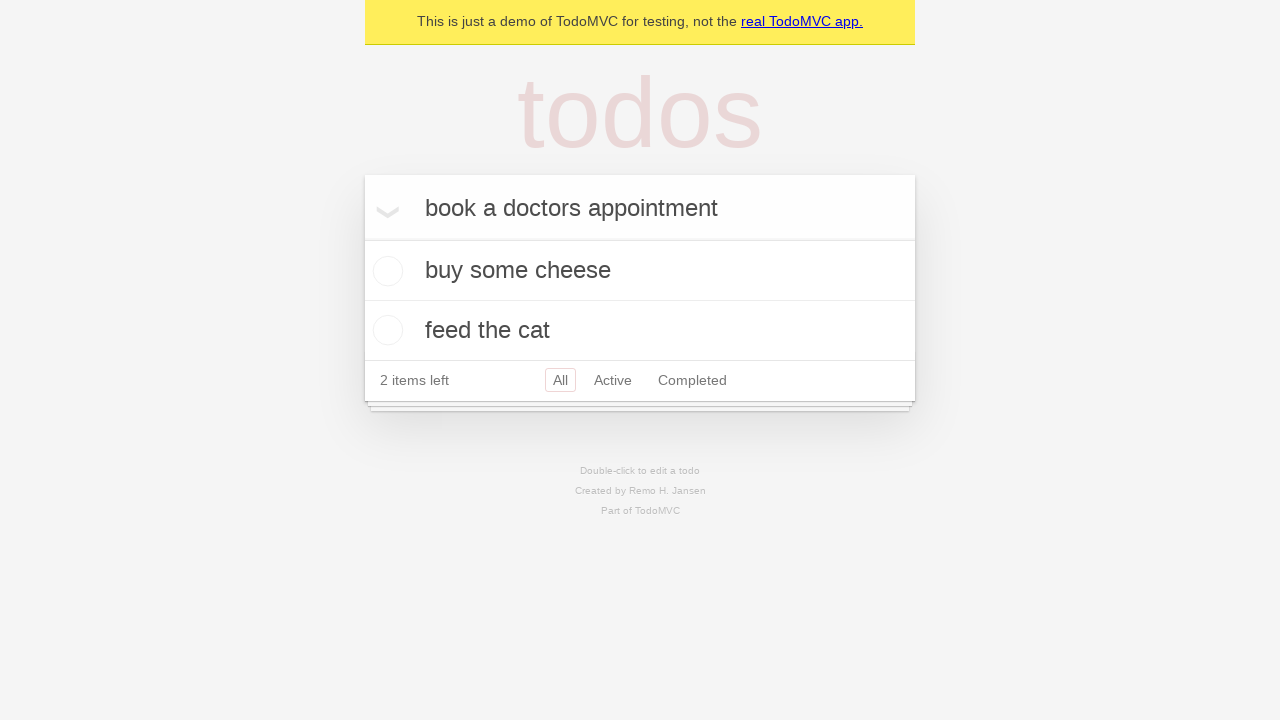

Pressed Enter to create todo 'book a doctors appointment' on internal:attr=[placeholder="What needs to be done?"i]
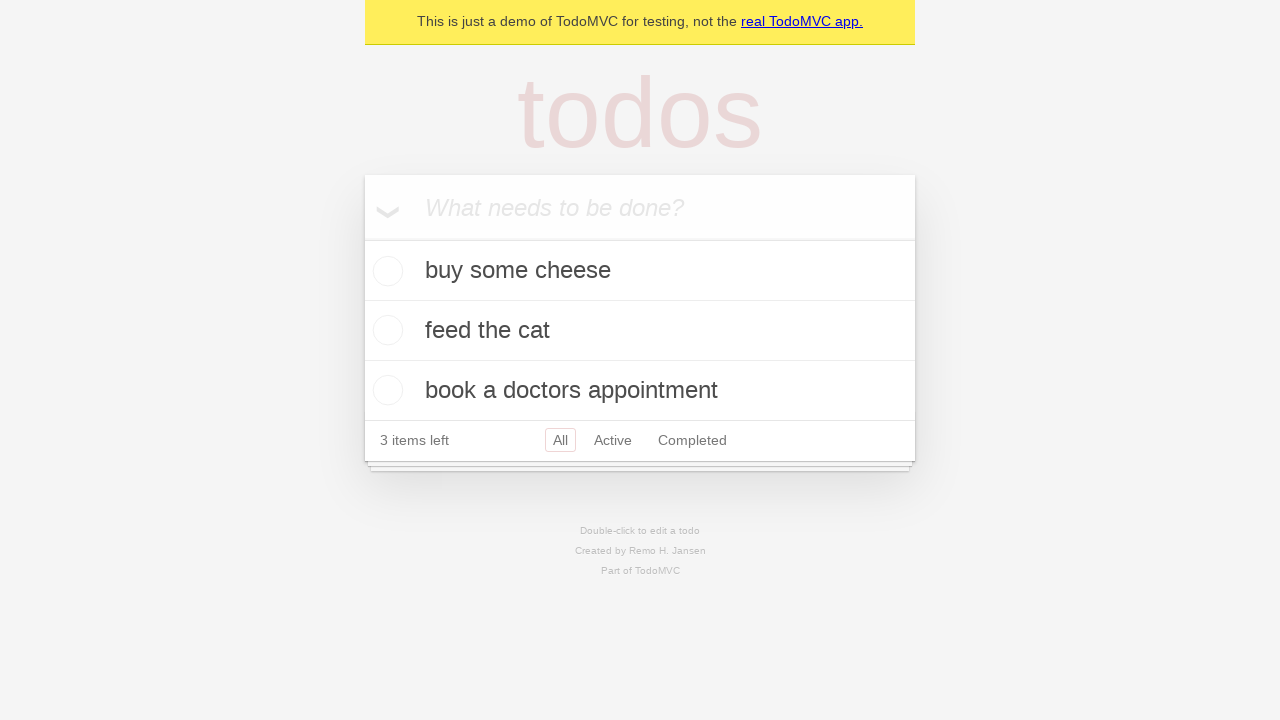

Double-clicked second todo to enter edit mode at (640, 331) on internal:testid=[data-testid="todo-item"s] >> nth=1
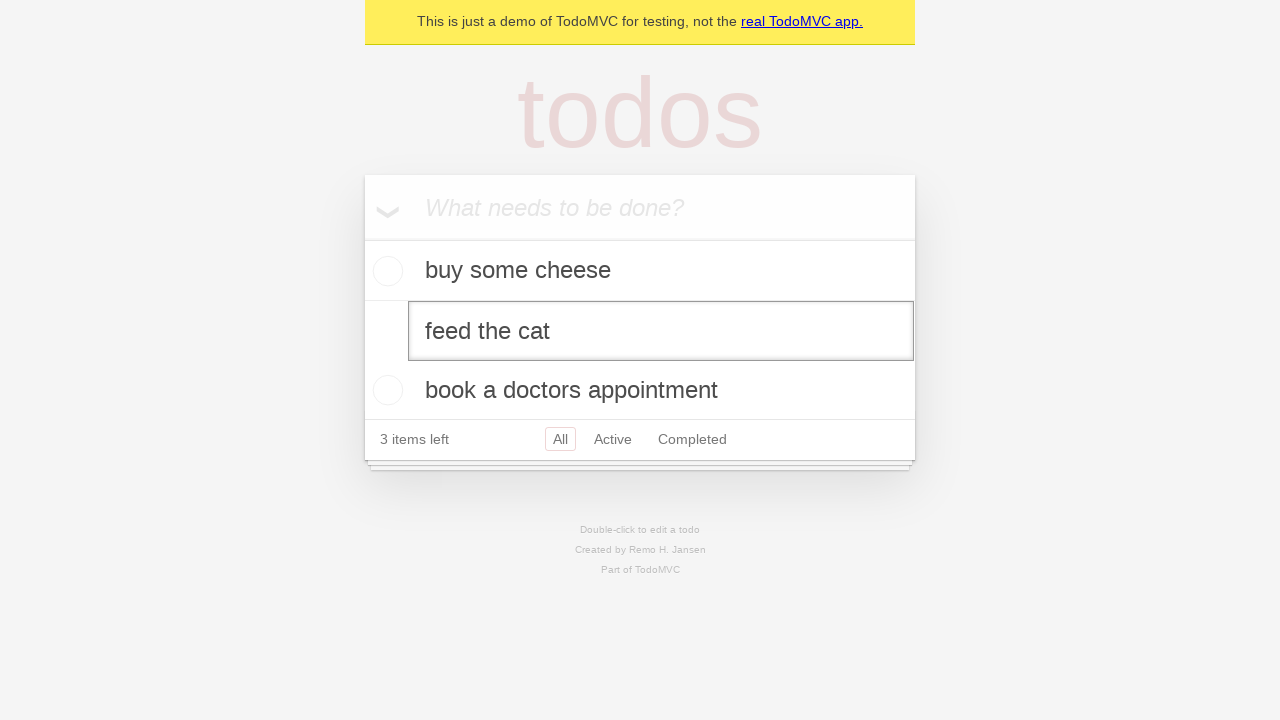

Filled edit textbox with whitespace-padded text '    buy some sausages    ' on internal:testid=[data-testid="todo-item"s] >> nth=1 >> internal:role=textbox[nam
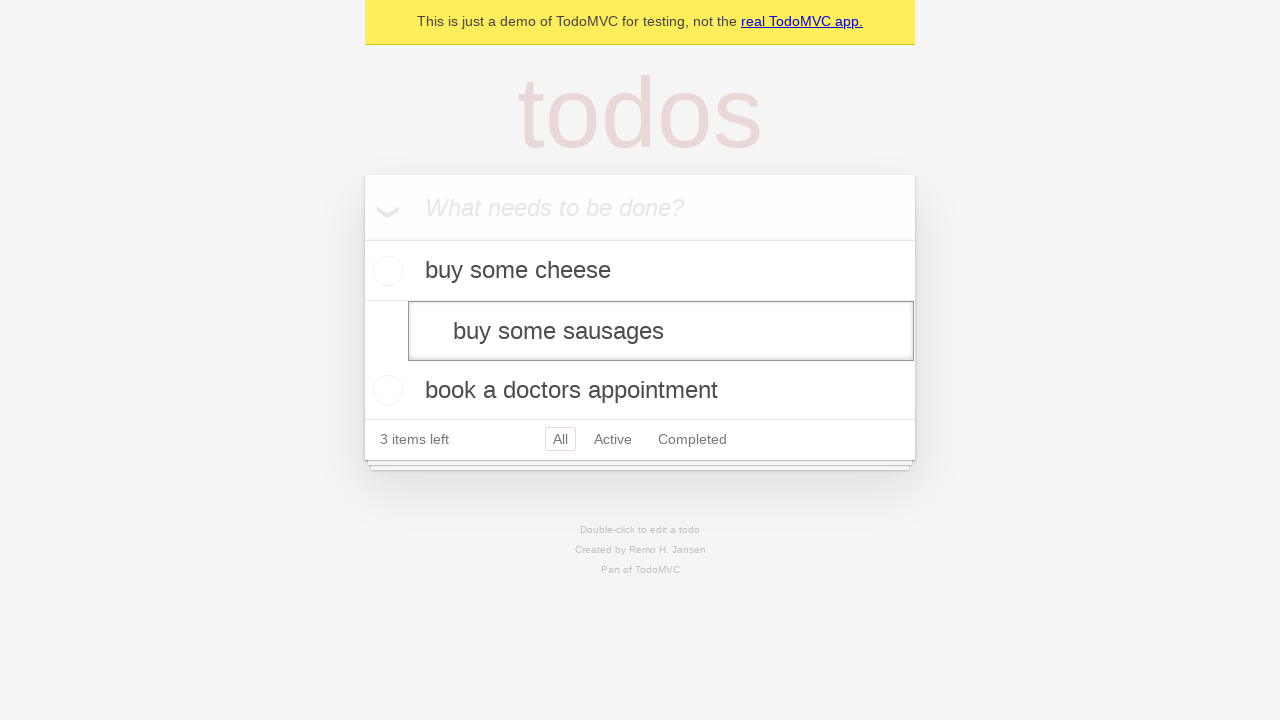

Pressed Enter to confirm edit and verify whitespace trimming on internal:testid=[data-testid="todo-item"s] >> nth=1 >> internal:role=textbox[nam
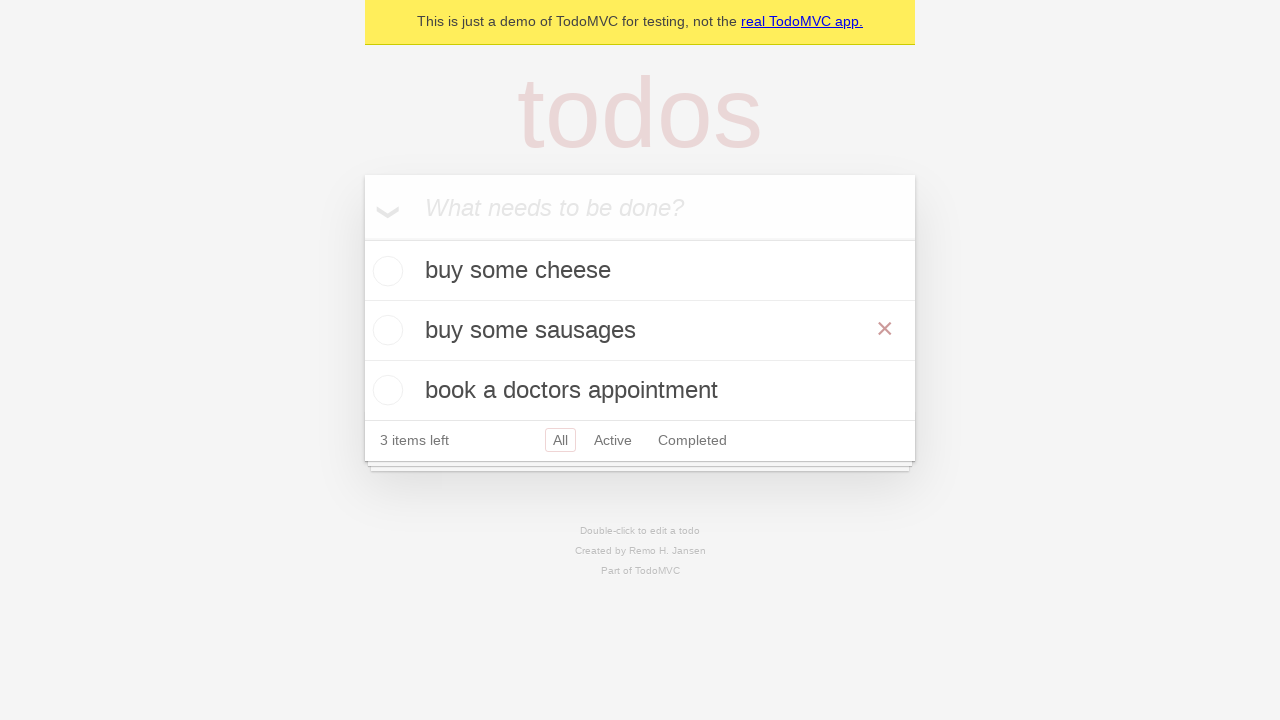

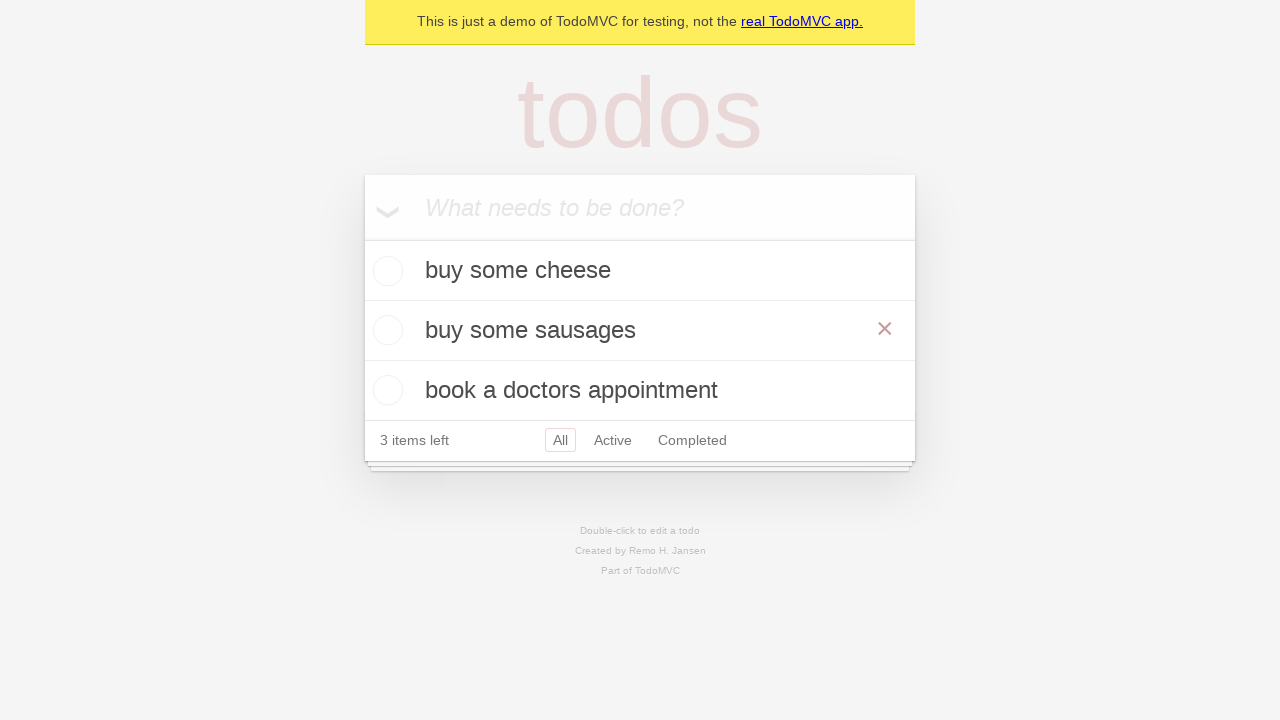